Tests an e-commerce shopping flow by browsing products, selecting a Selenium-related product, adding it to cart, navigating to cart, and updating the quantity field.

Starting URL: https://rahulshettyacademy.com/angularAppdemo

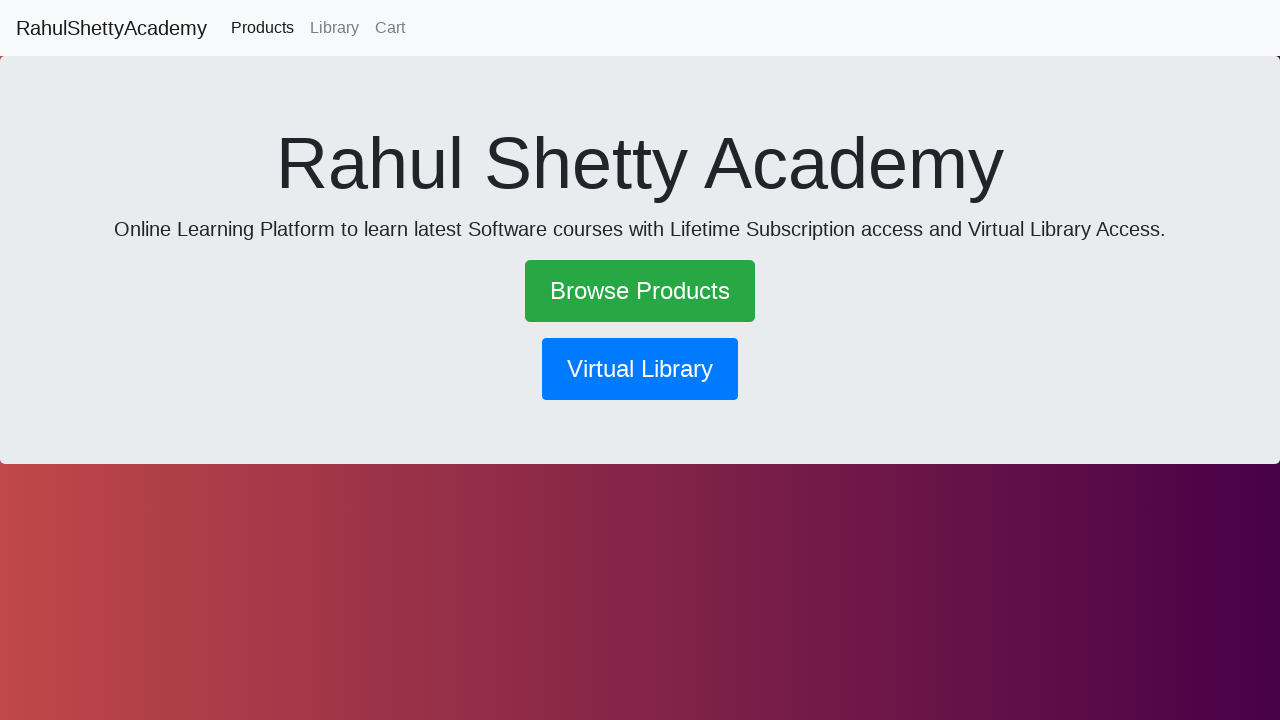

Clicked 'Browse Products' link at (640, 291) on text=Browse Products
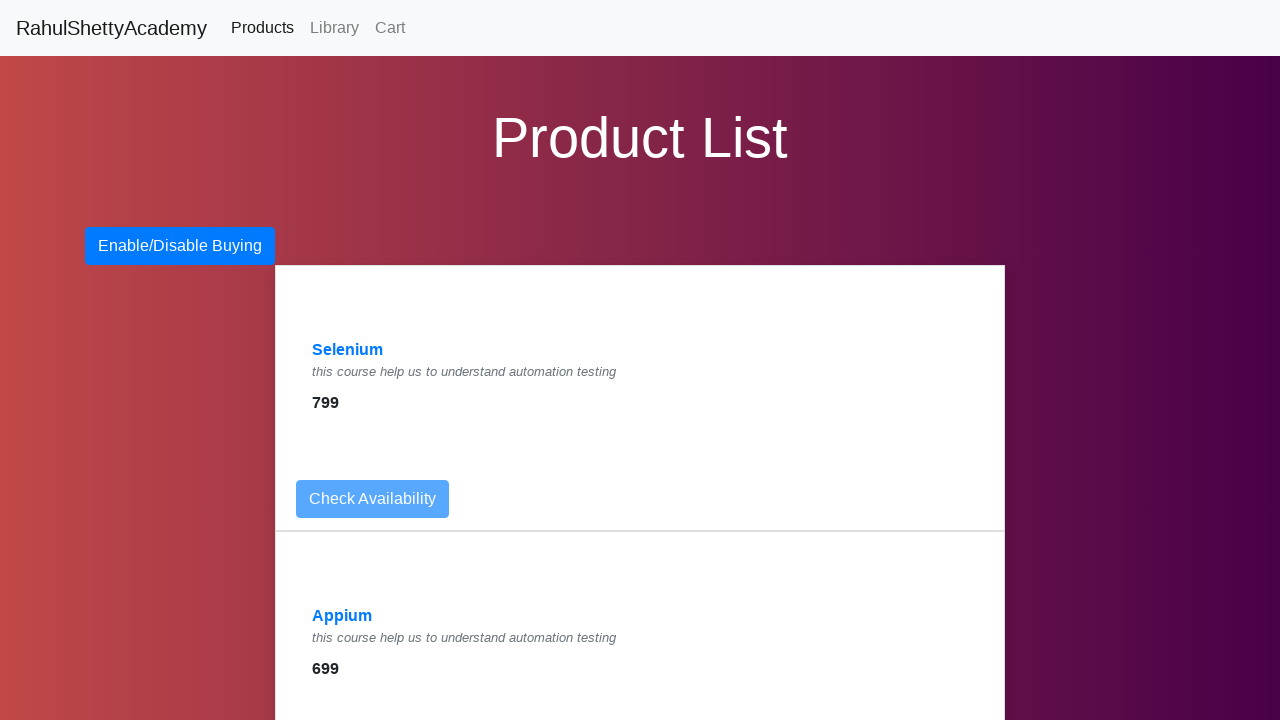

Selected Selenium-related product at (348, 350) on a:has-text('Selenium')
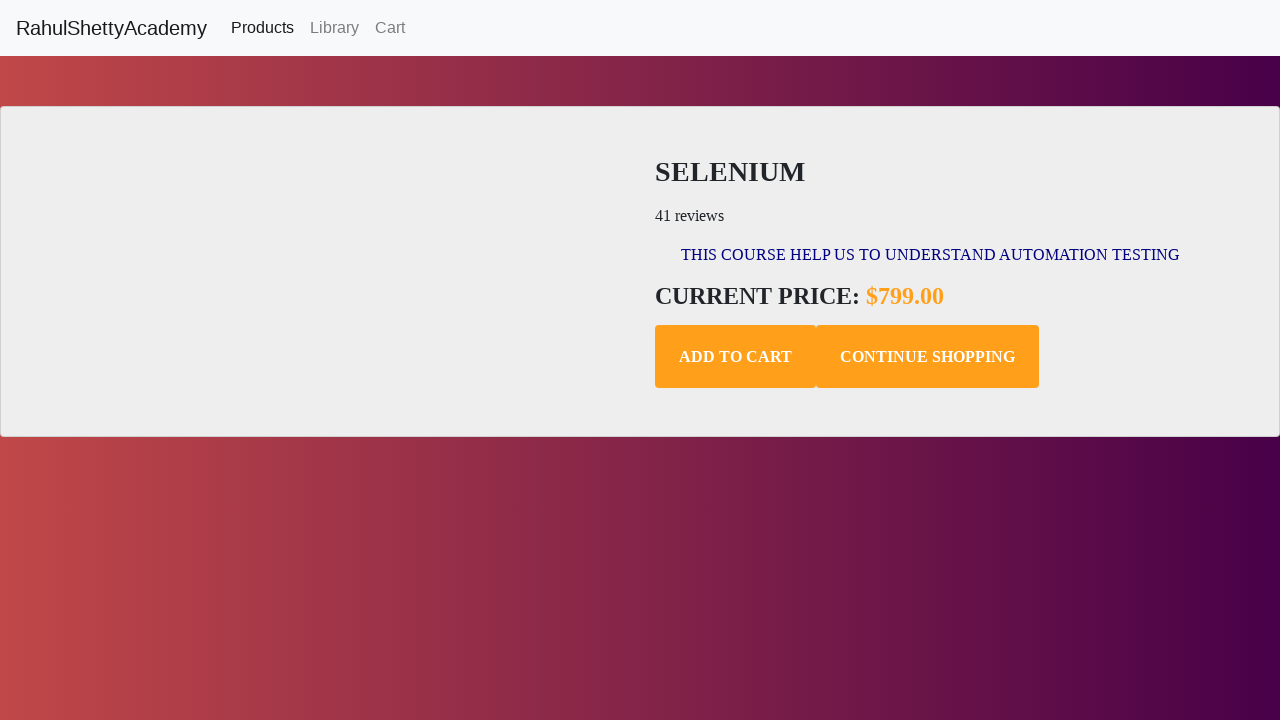

Add to cart button is visible and ready
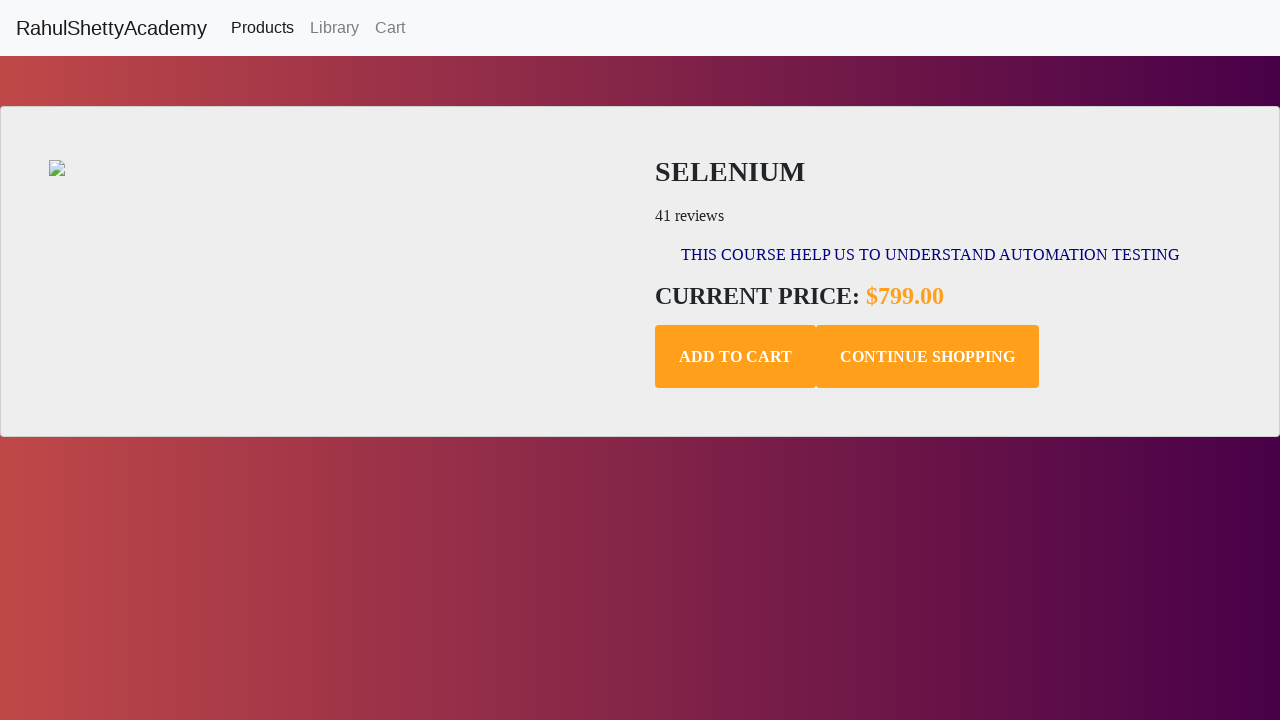

Clicked 'Add' button to add product to cart at (736, 357) on button:has-text('Add')
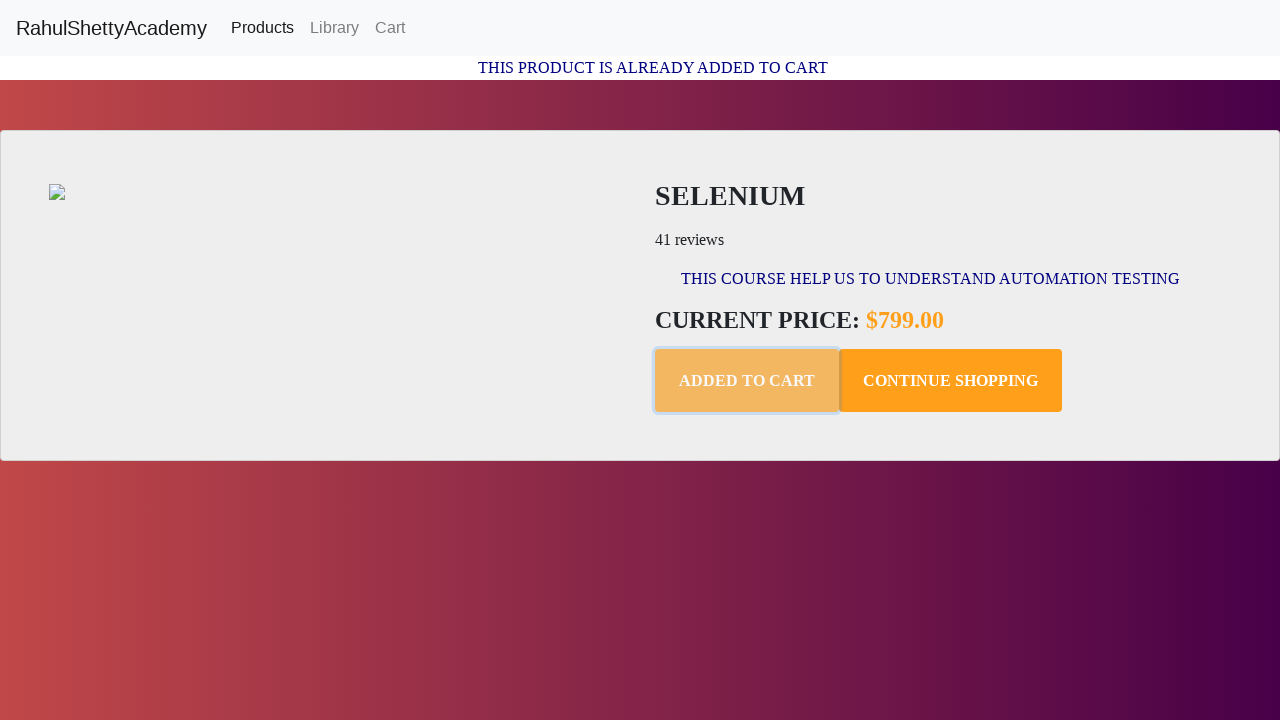

Navigated to Cart page at (390, 28) on text=Cart
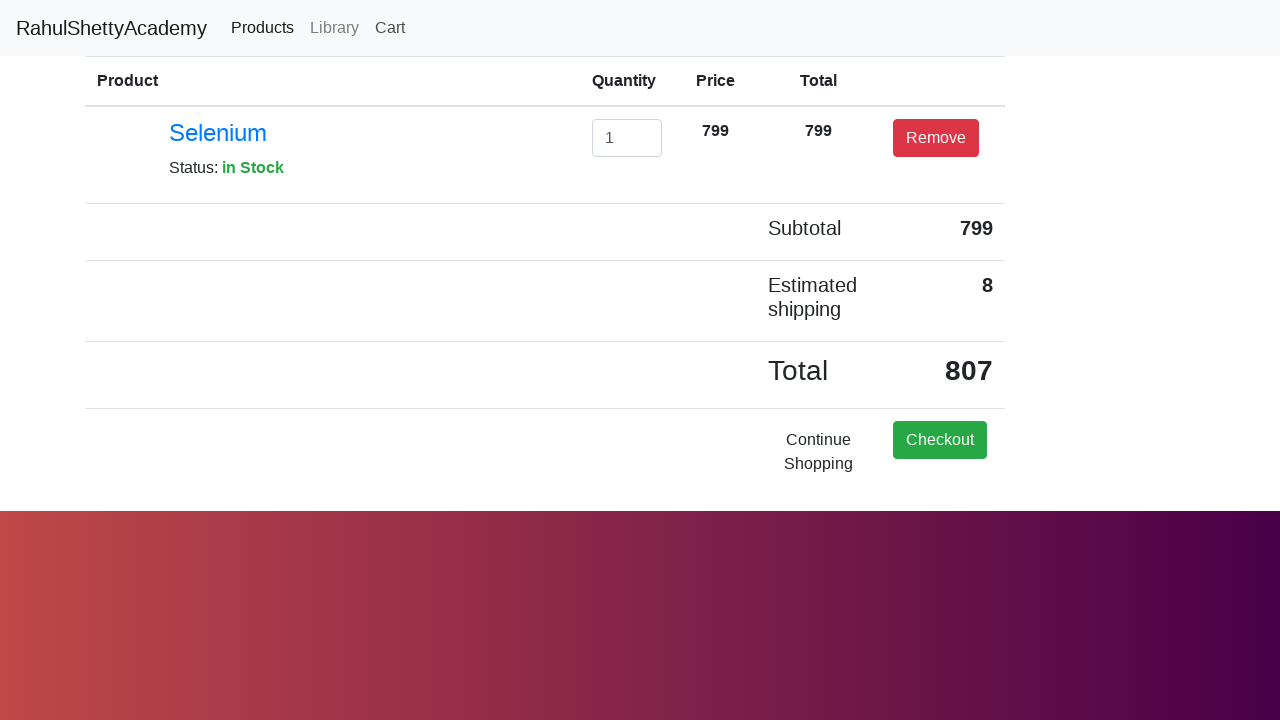

Quantity input field is visible and ready
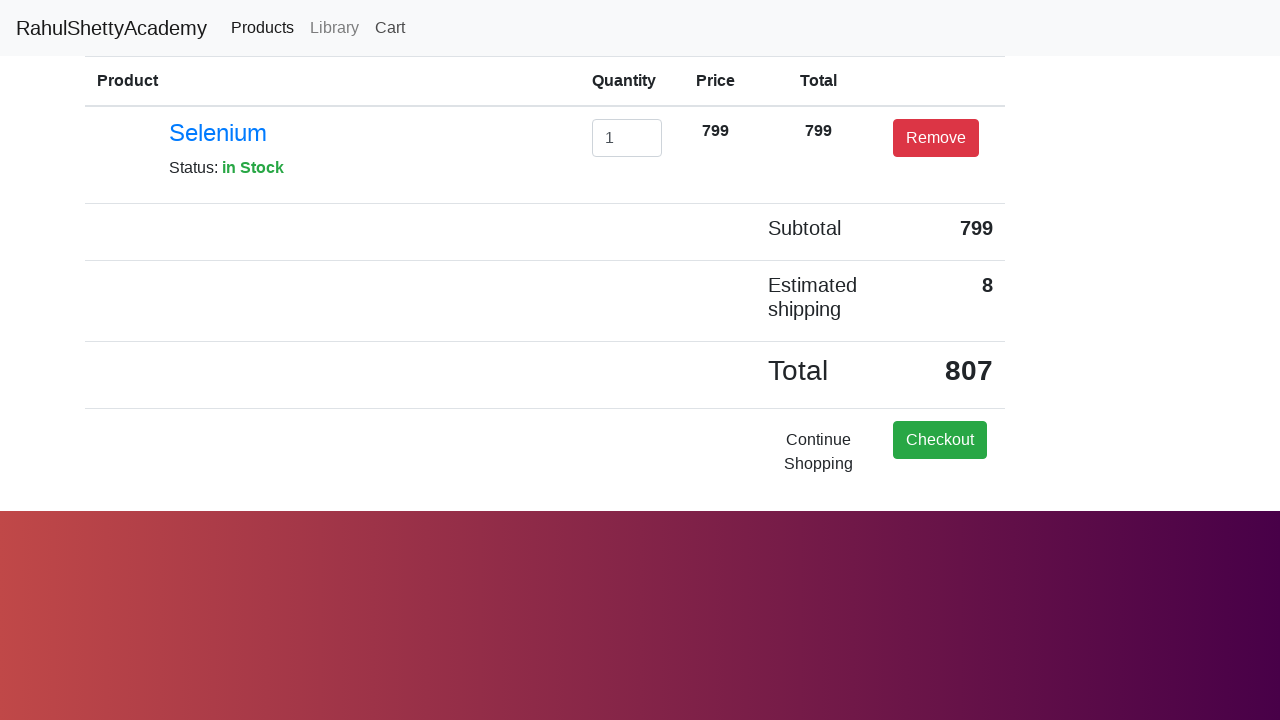

Cleared quantity input field on #exampleInputEmail1
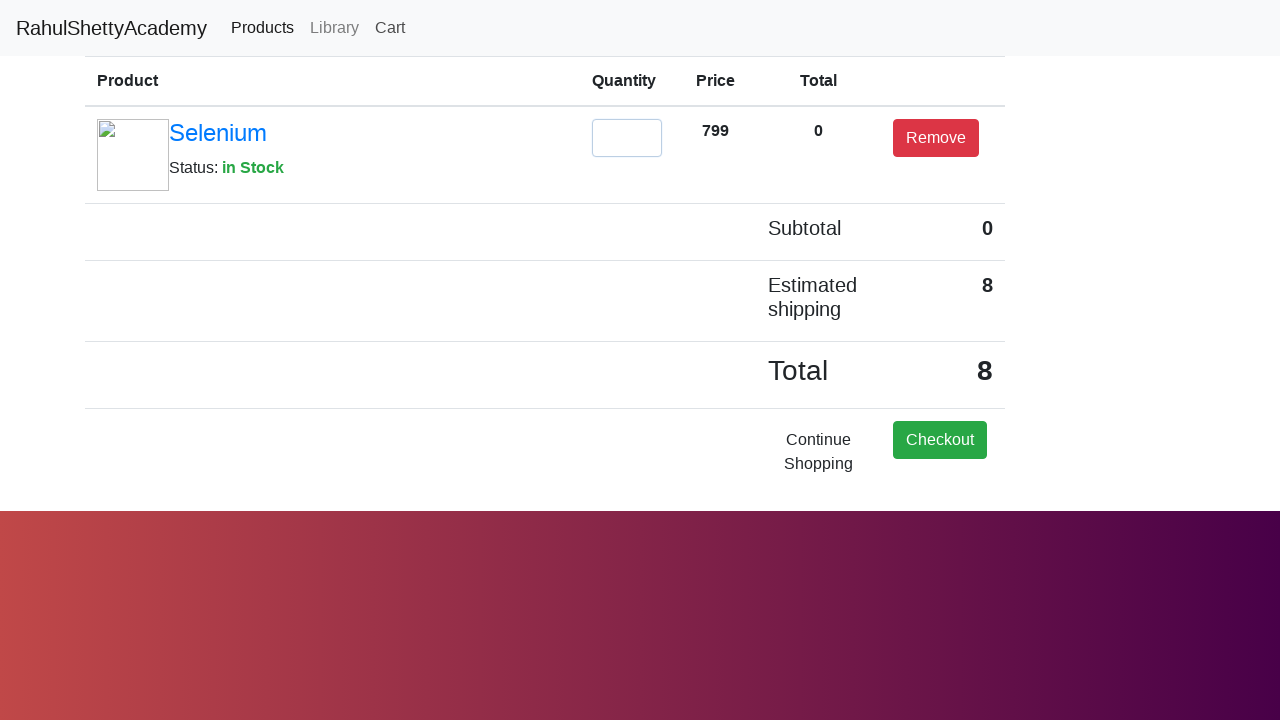

Updated quantity field to '2' on #exampleInputEmail1
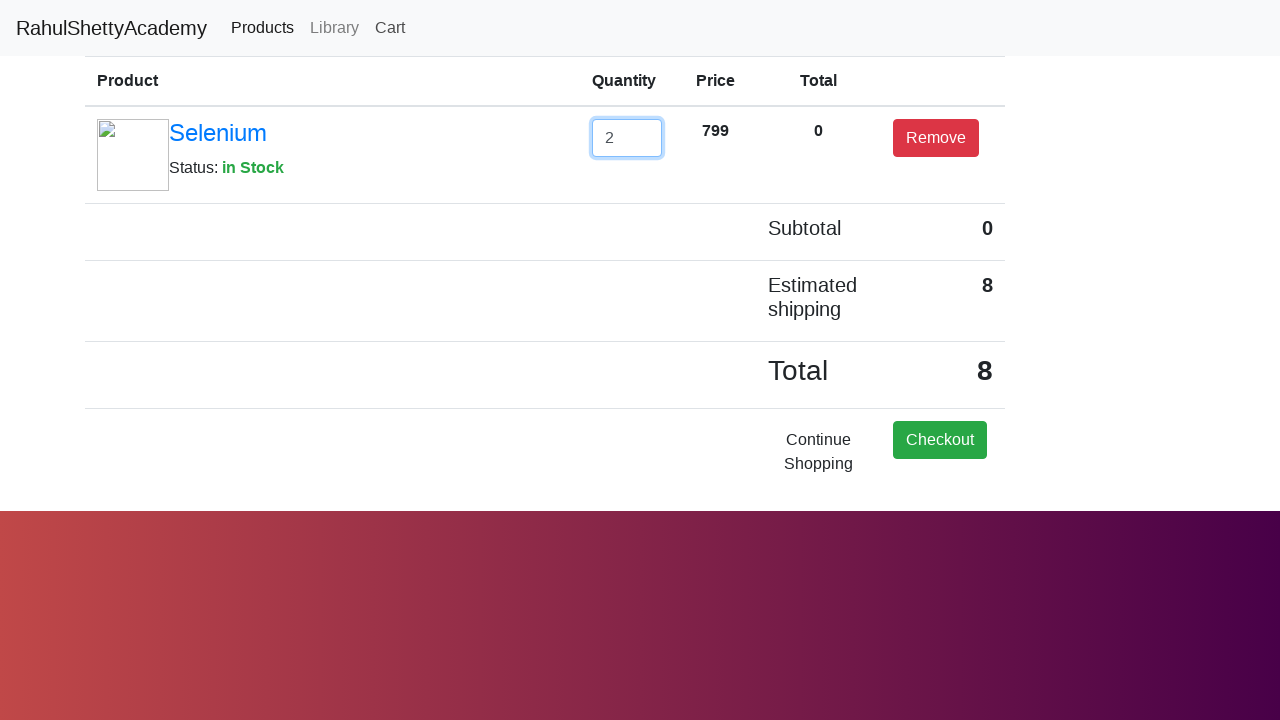

Waited for page to process quantity update
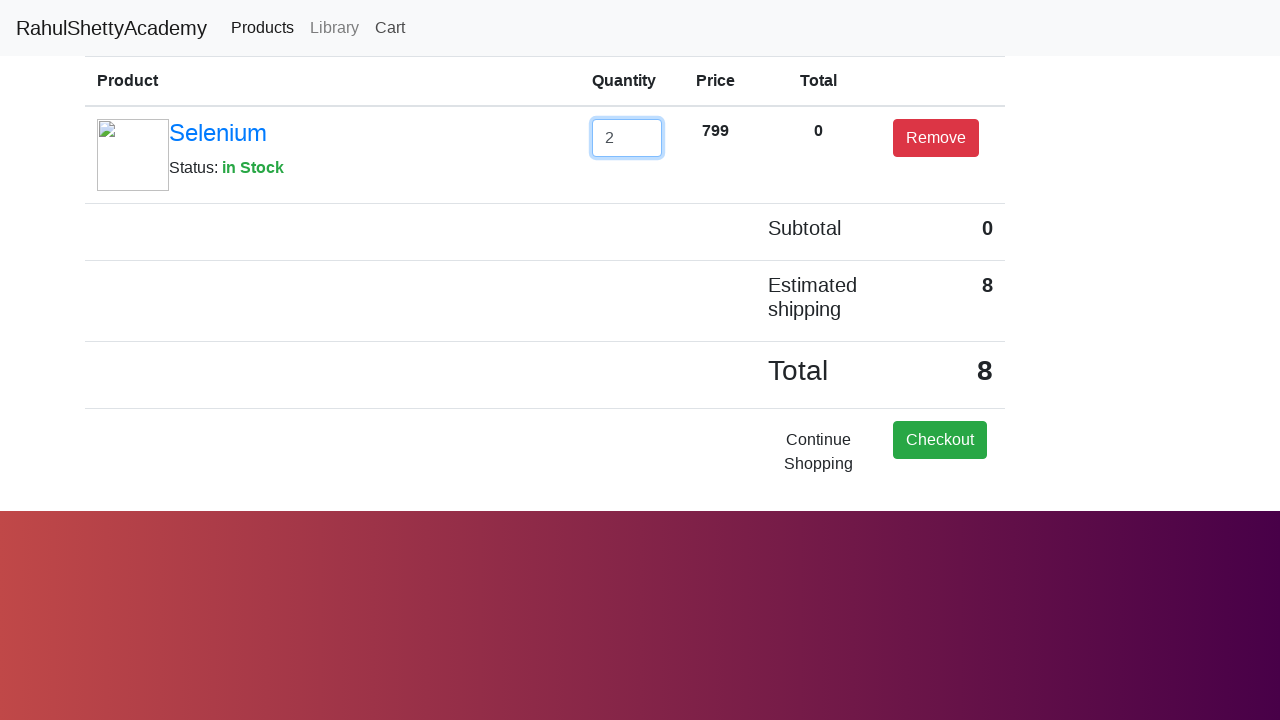

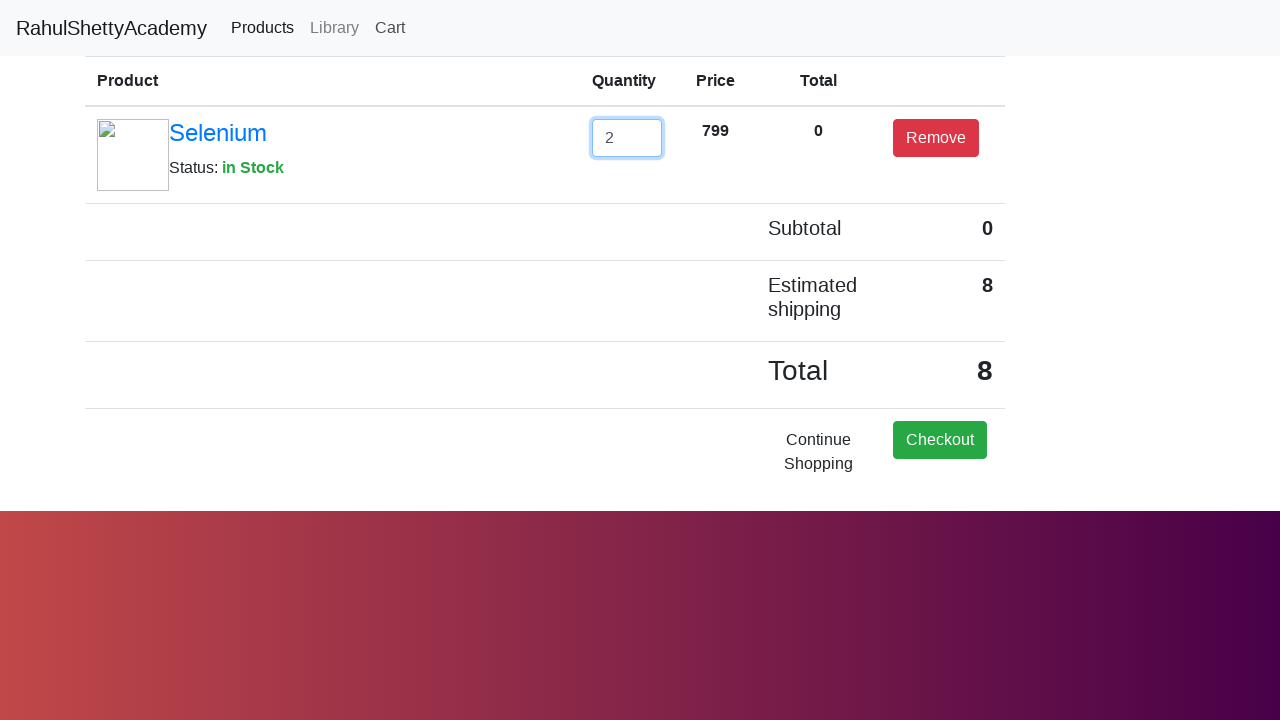